Tests JavaScript alert popup handling by clicking a button that triggers an alert and then accepting the alert dialog

Starting URL: https://demoqa.com/alerts

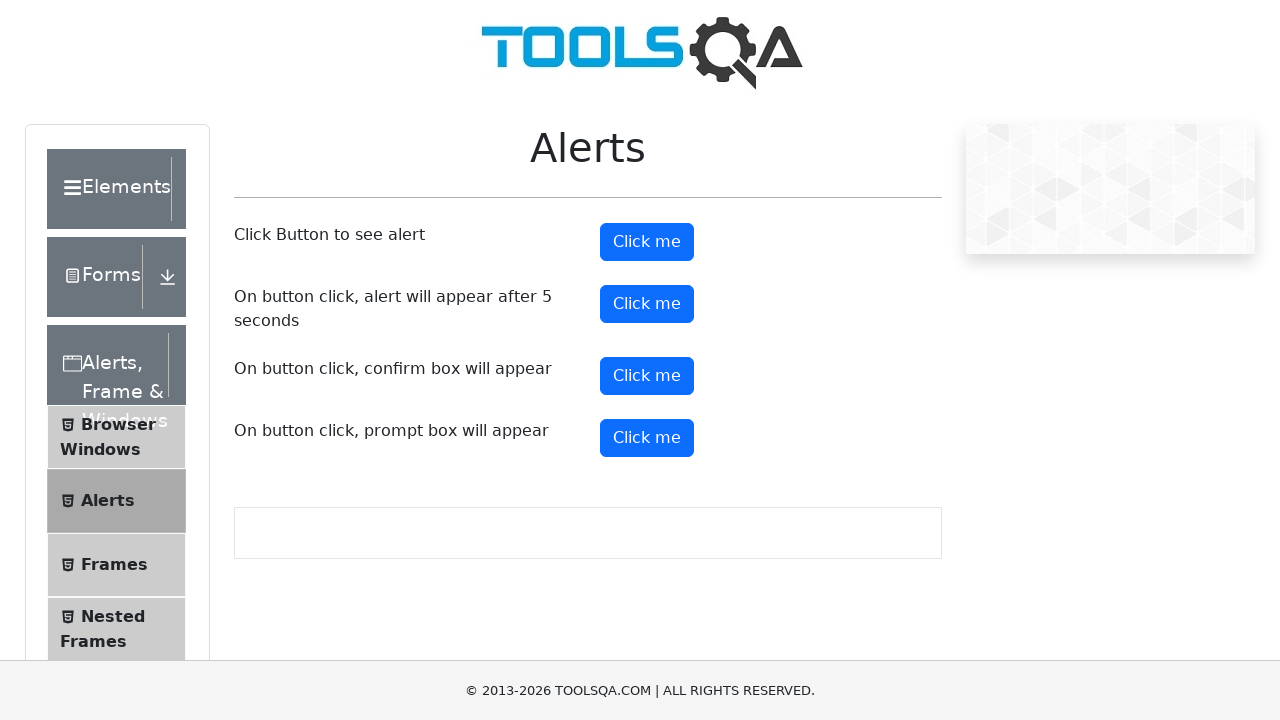

Set up dialog handler to accept alerts
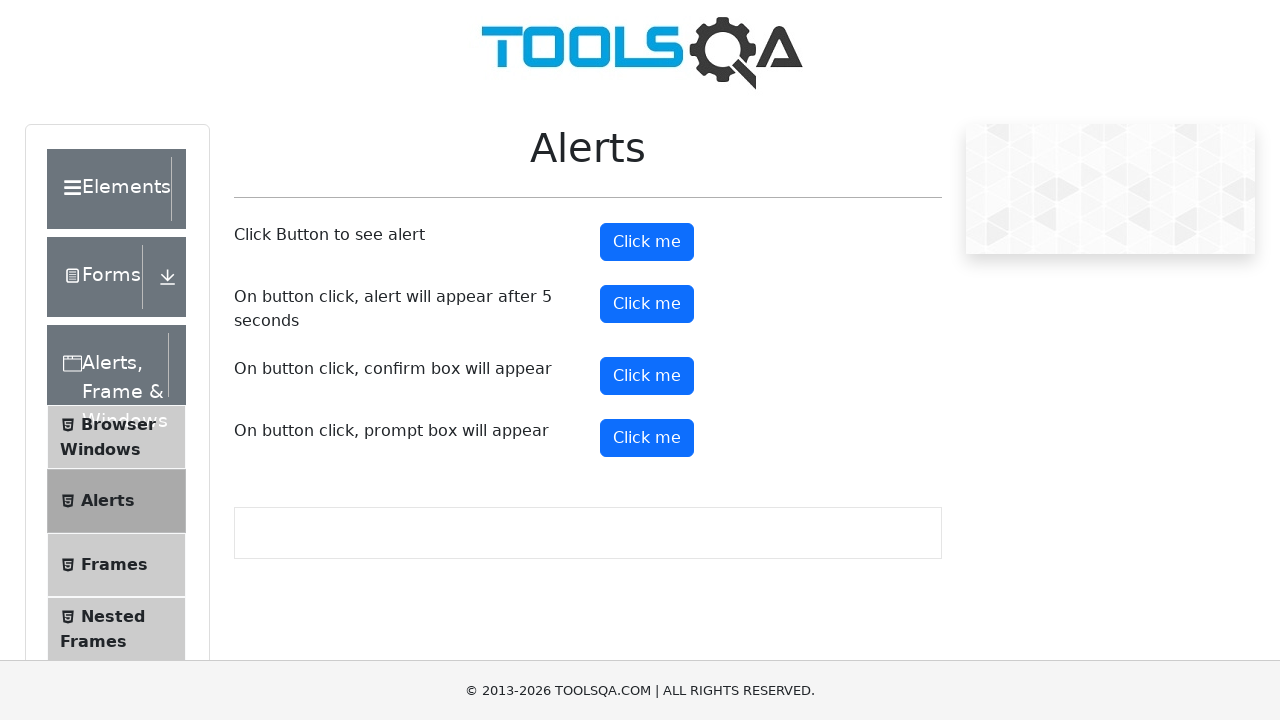

Clicked alert button to trigger JavaScript alert at (647, 242) on #alertButton
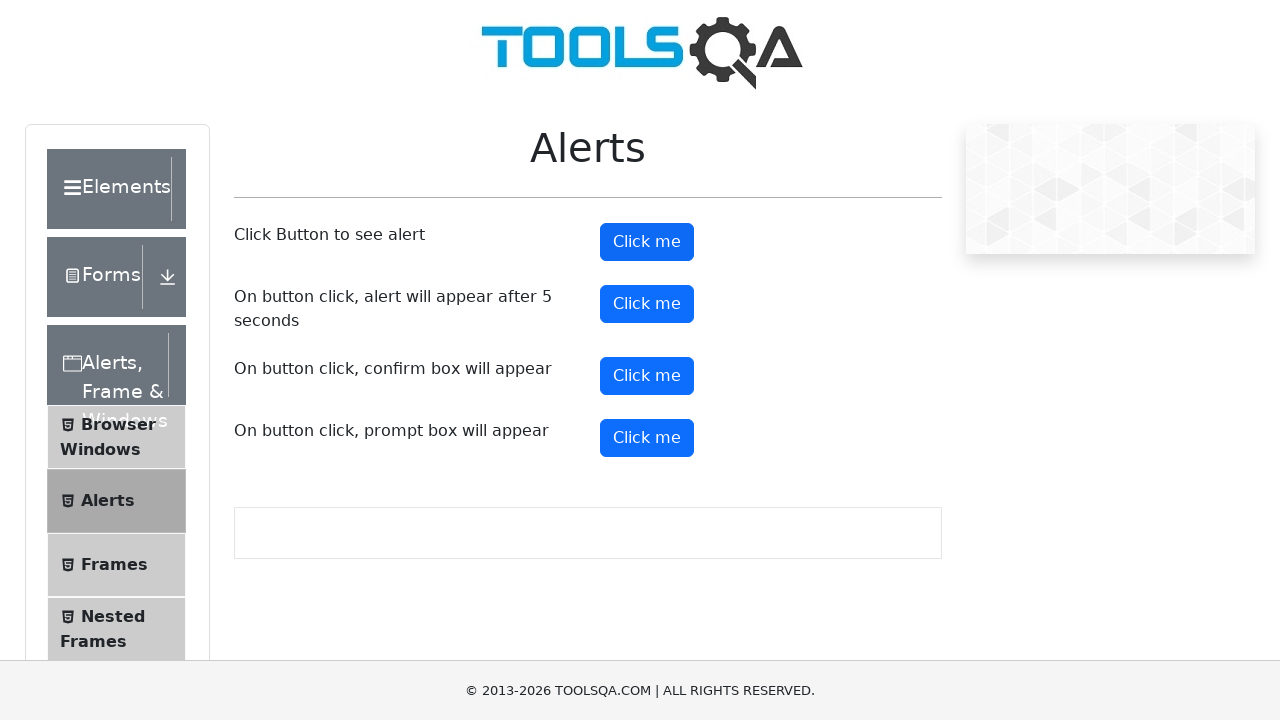

Waited for dialog to be processed
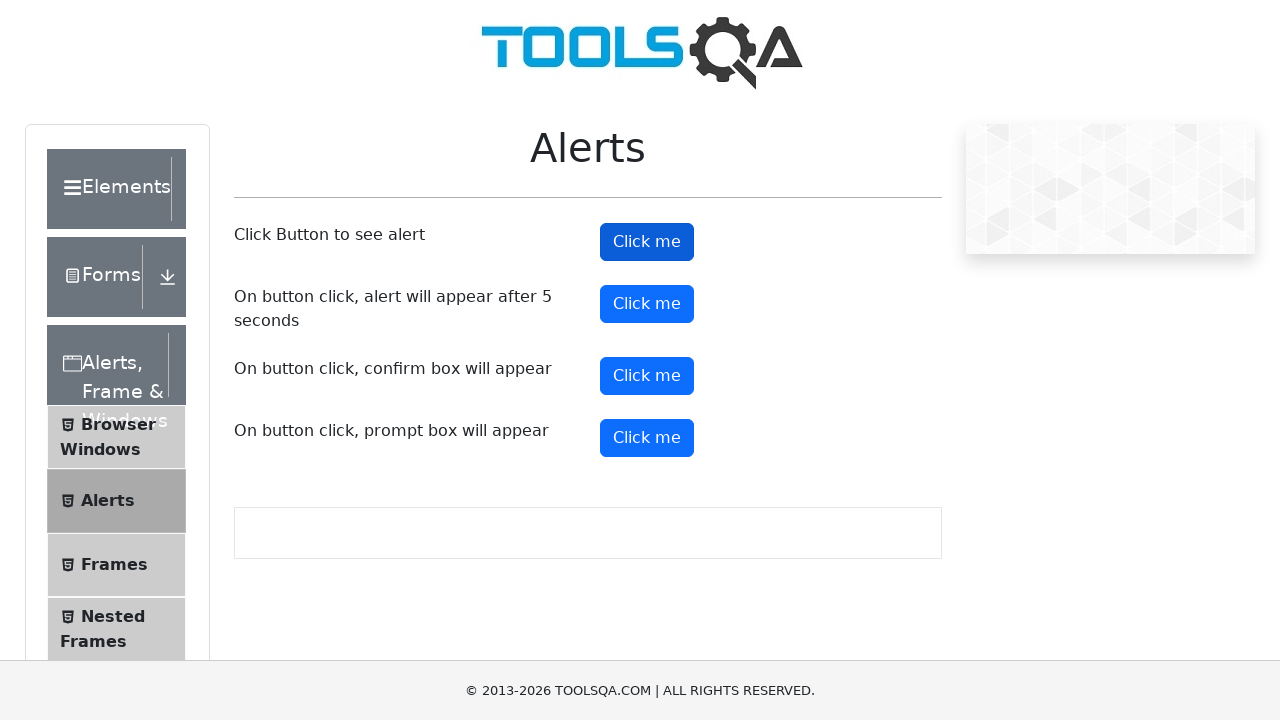

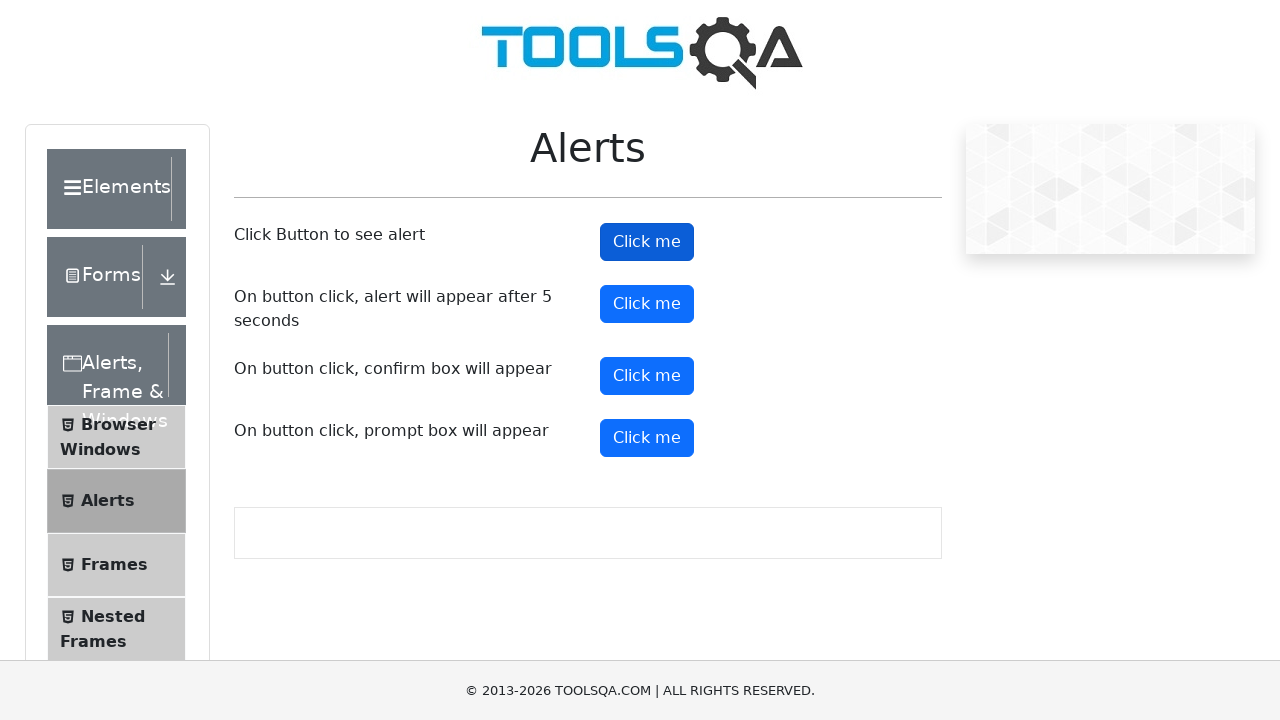